Tests that the wake.up() console function works correctly and returns false (deprecated).

Starting URL: https://wake.fail/

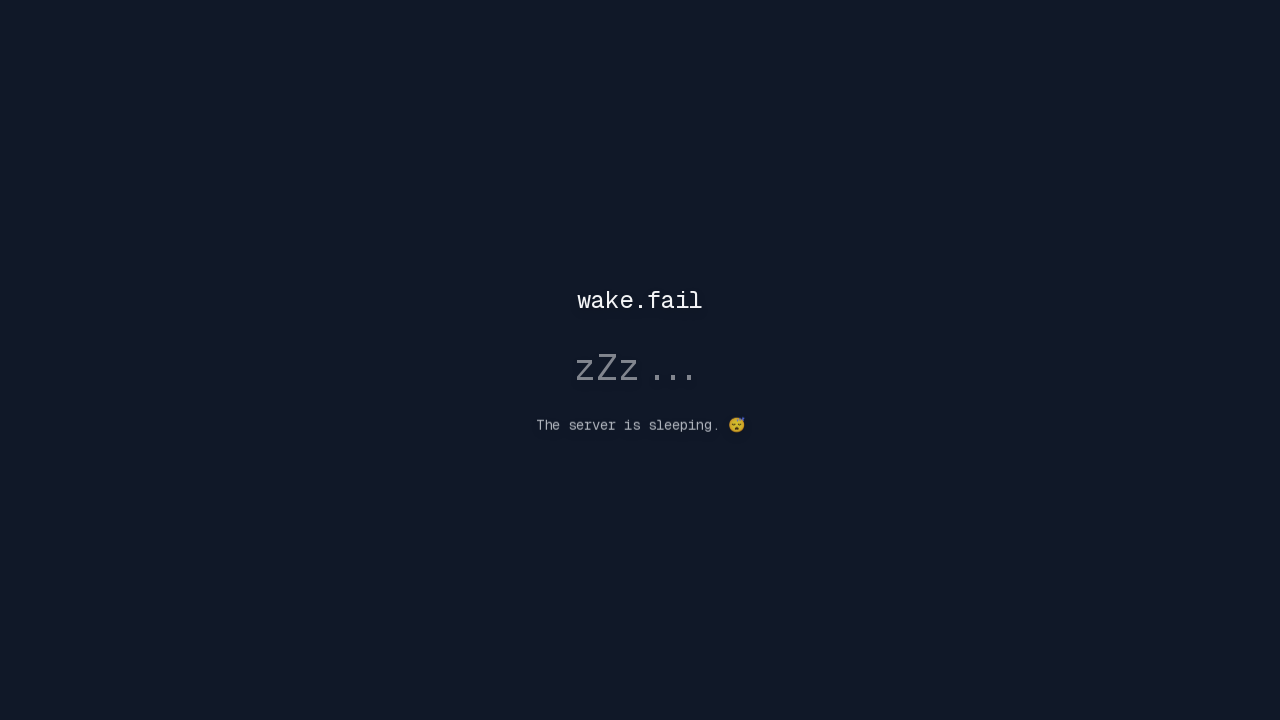

Waited for page to reach networkidle state
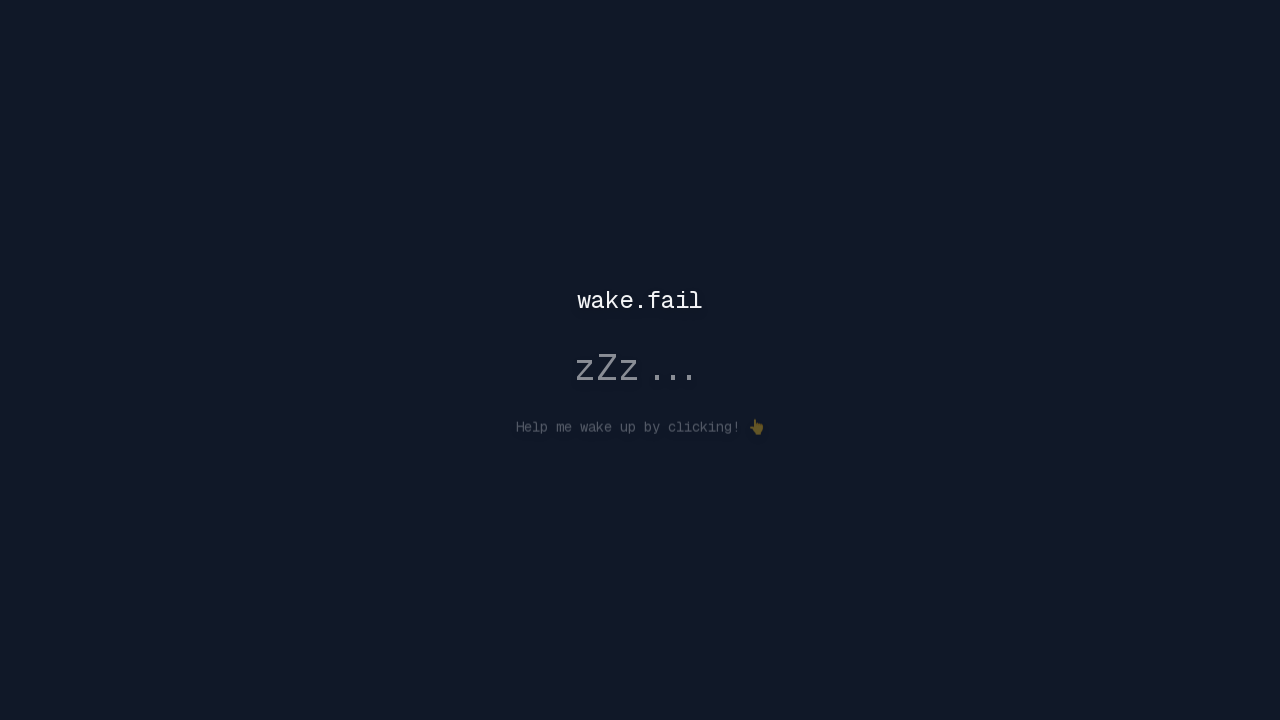

Waited 3 seconds for page to fully load
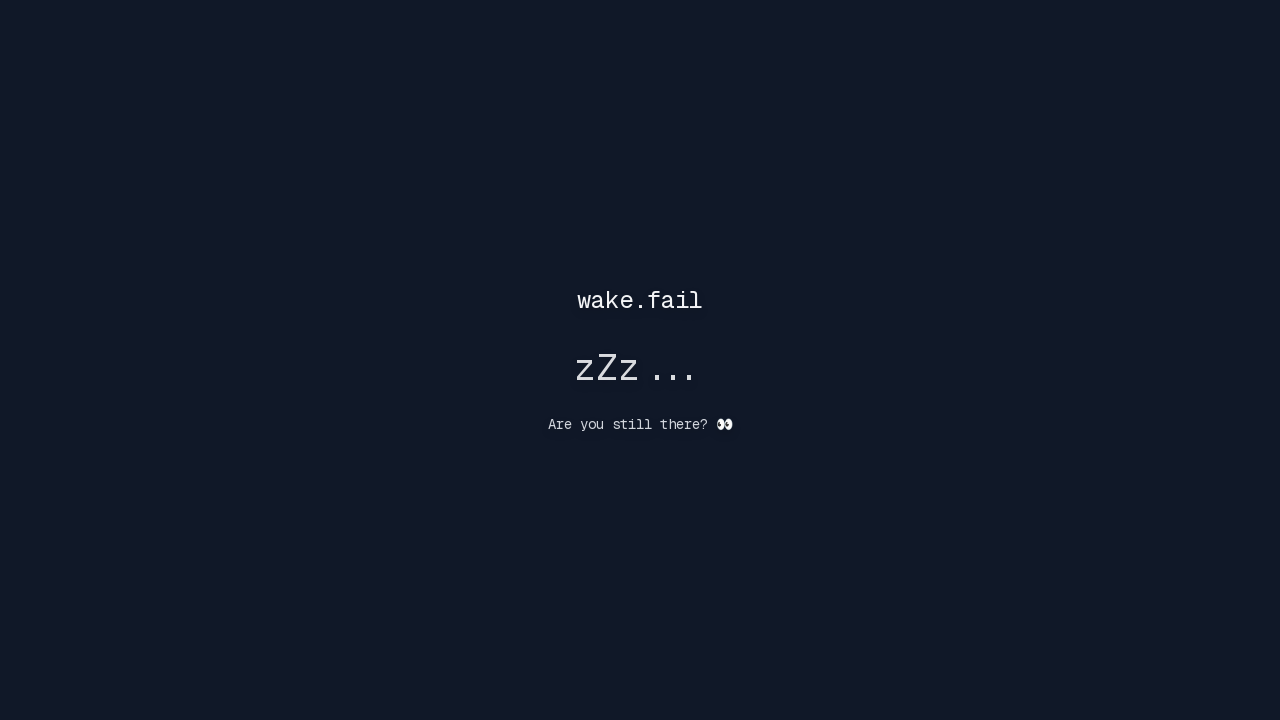

Executed window.wake.up() function
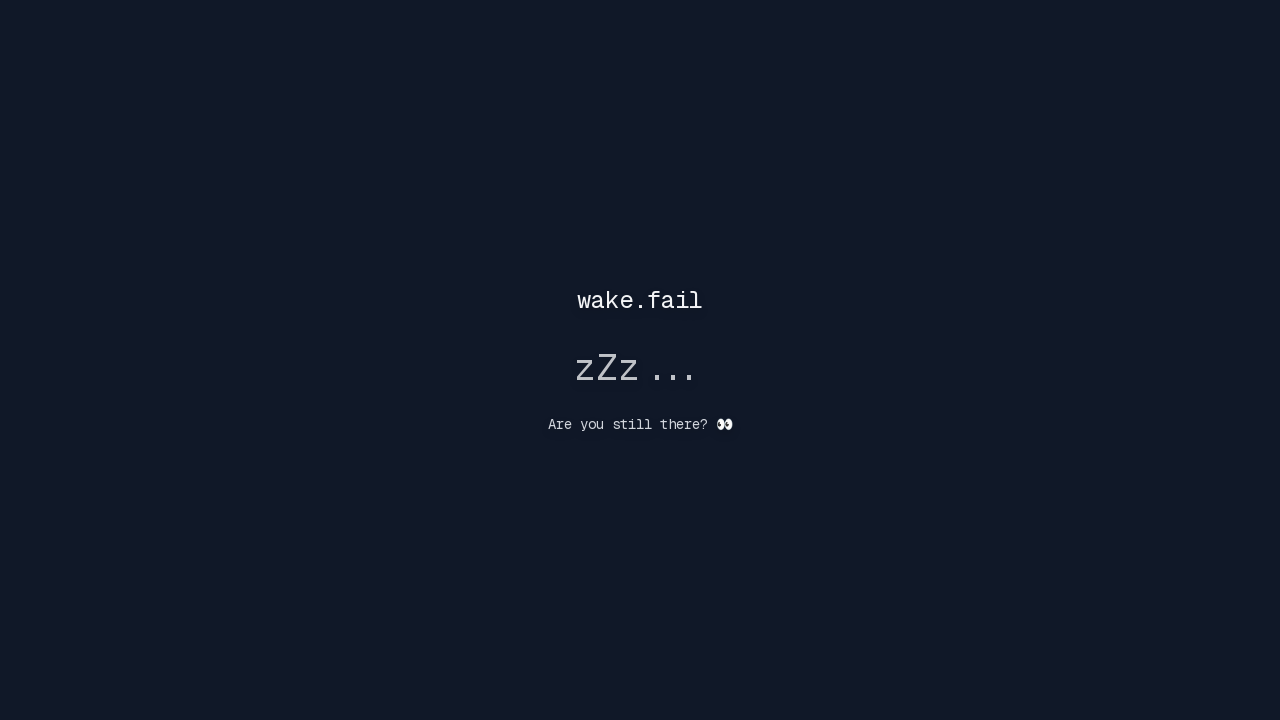

Asserted that wake_result is not None
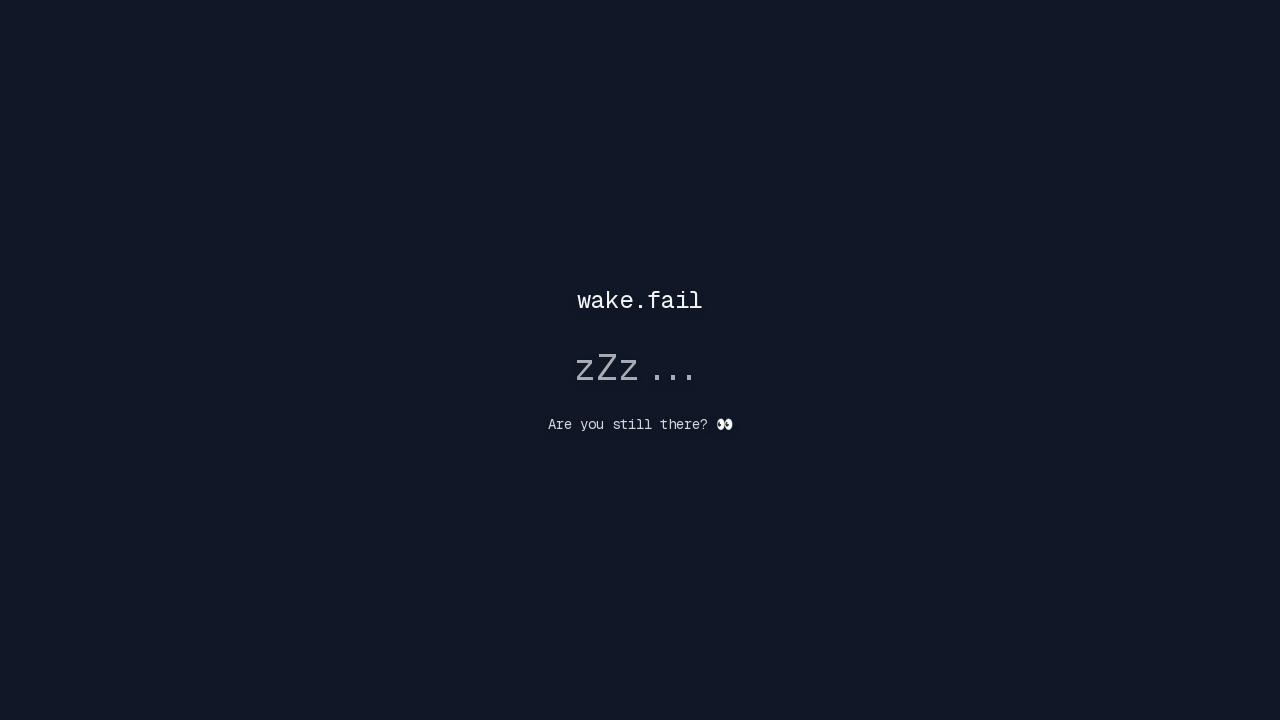

Asserted that wake_result is a boolean
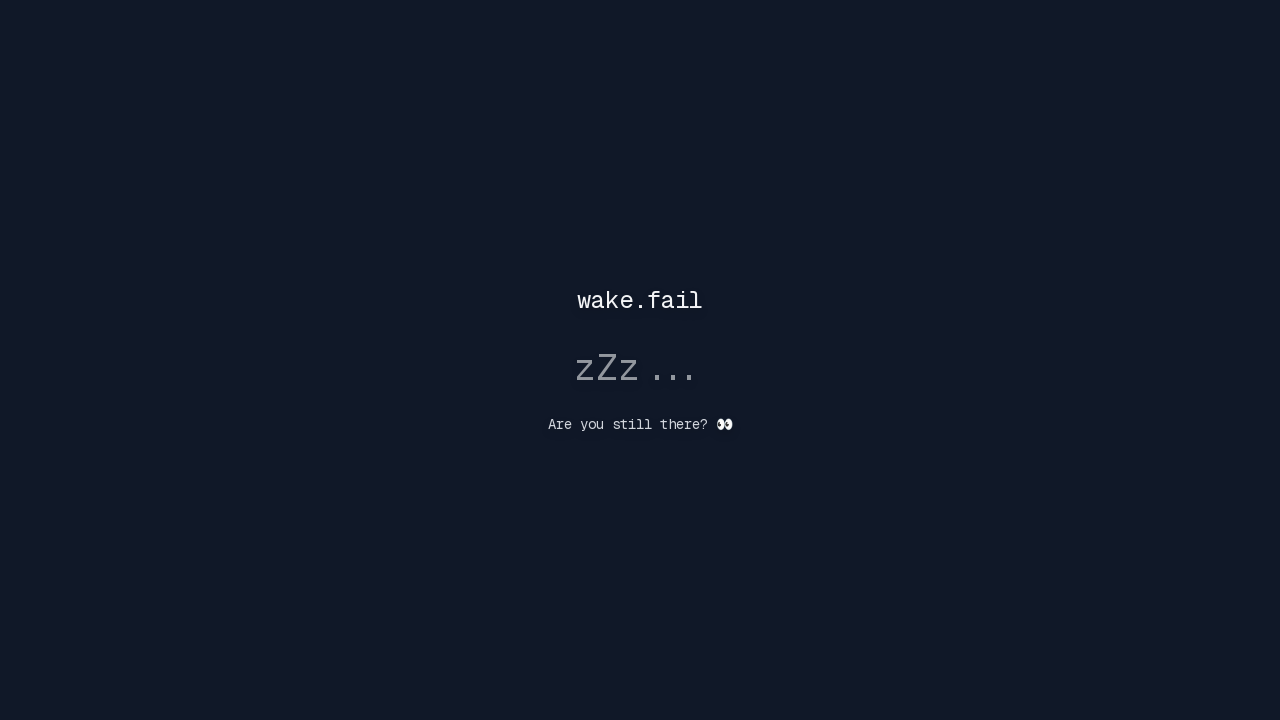

Asserted that wake_result equals False (deprecated function)
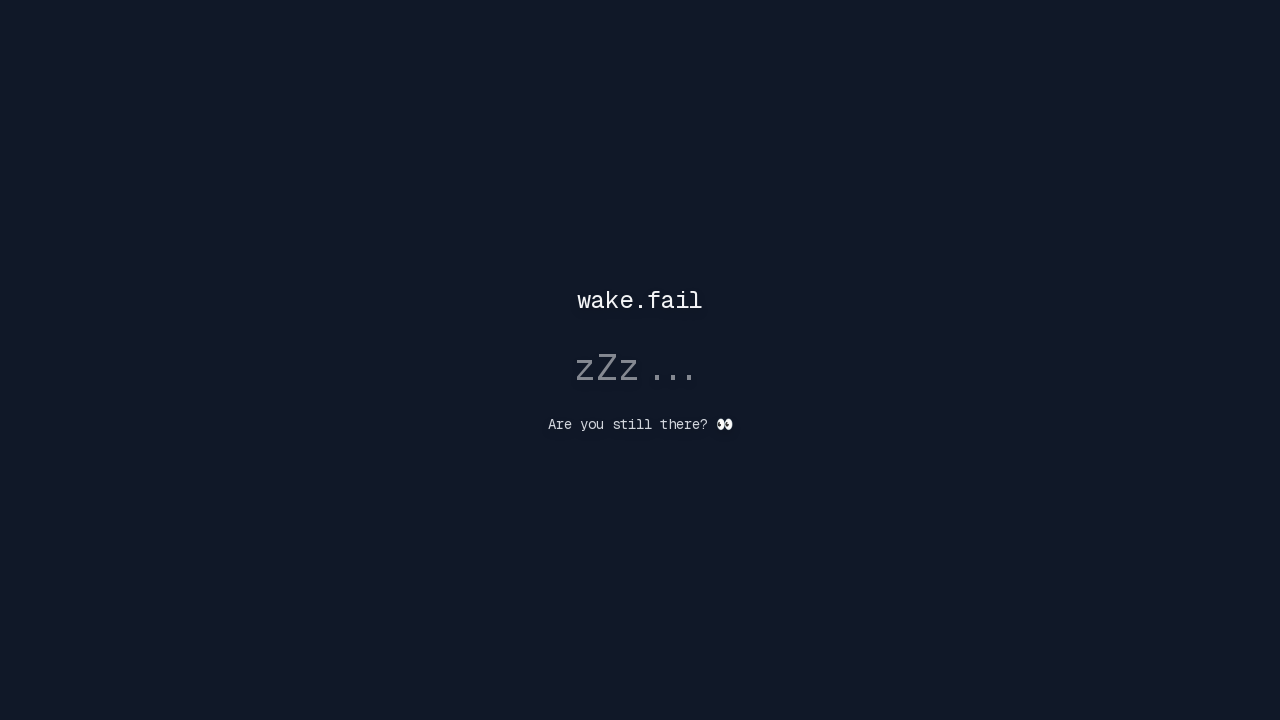

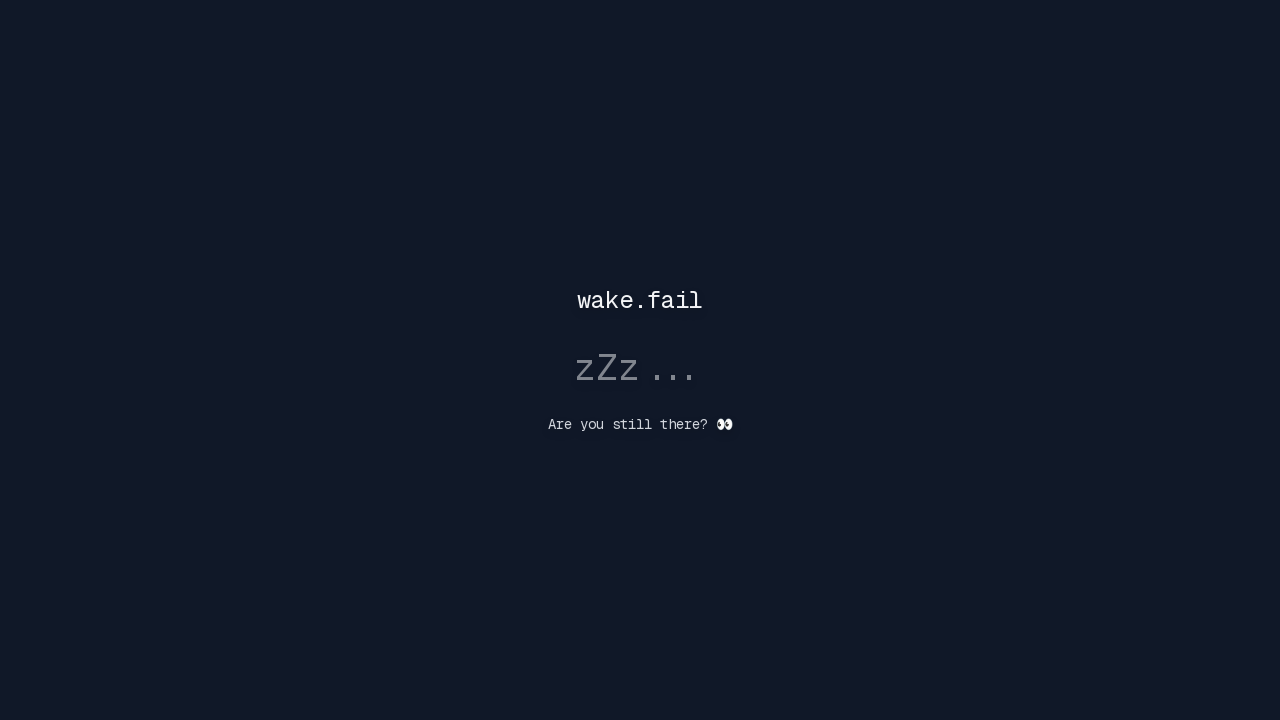